Tests radio button functionality by clicking on the second radio button and verifying its selection state on a practice automation page.

Starting URL: https://rahulshettyacademy.com/AutomationPractice/

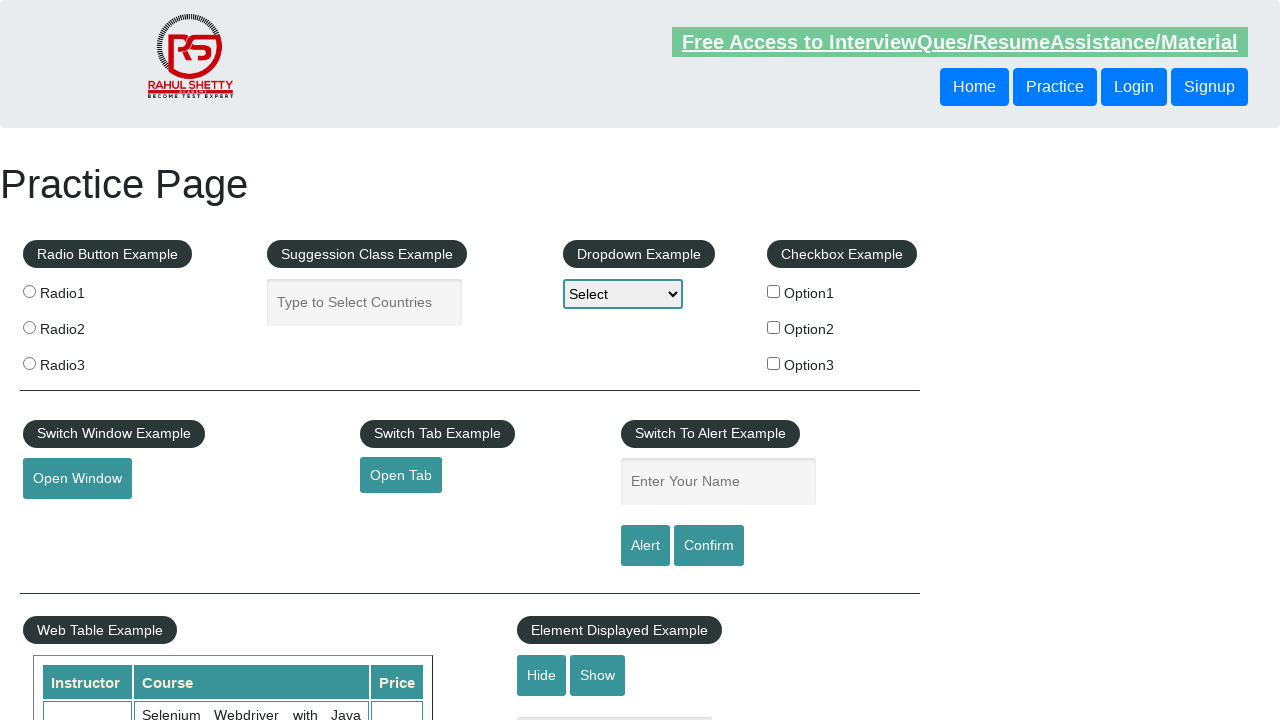

Radio button elements loaded and are visible
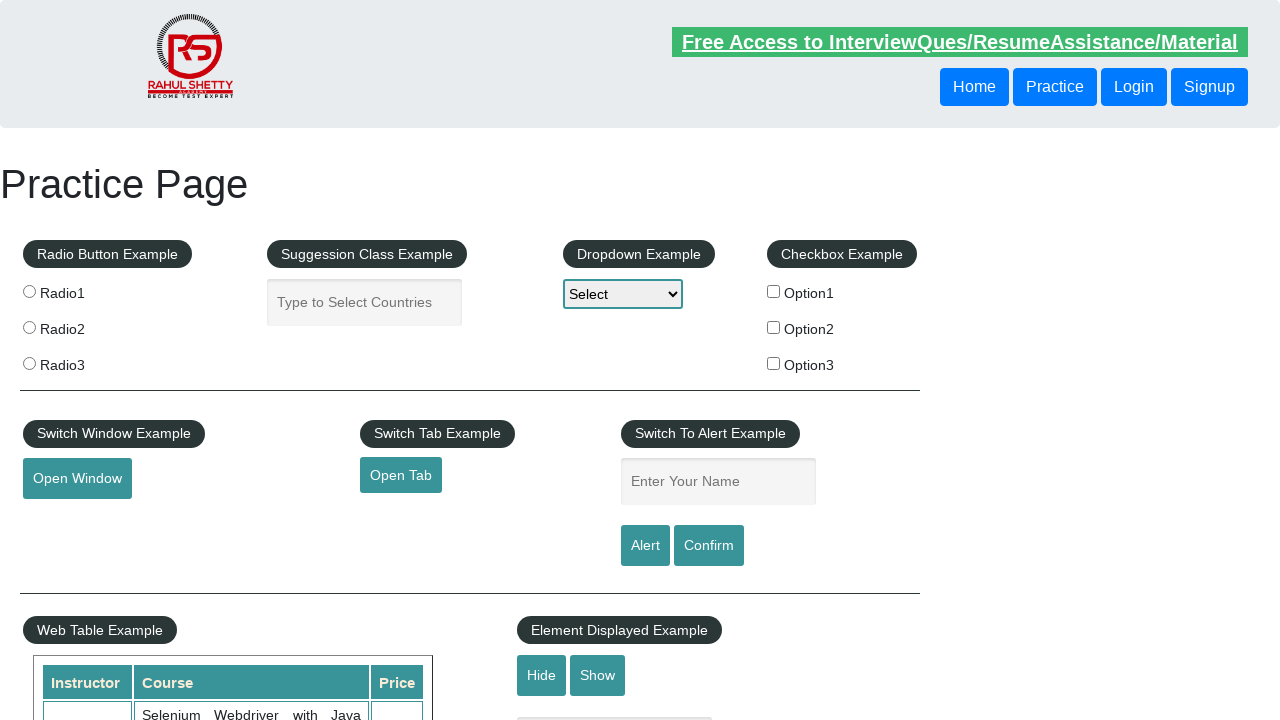

Clicked on the second radio button (radio2) at (29, 327) on input[value='radio2']
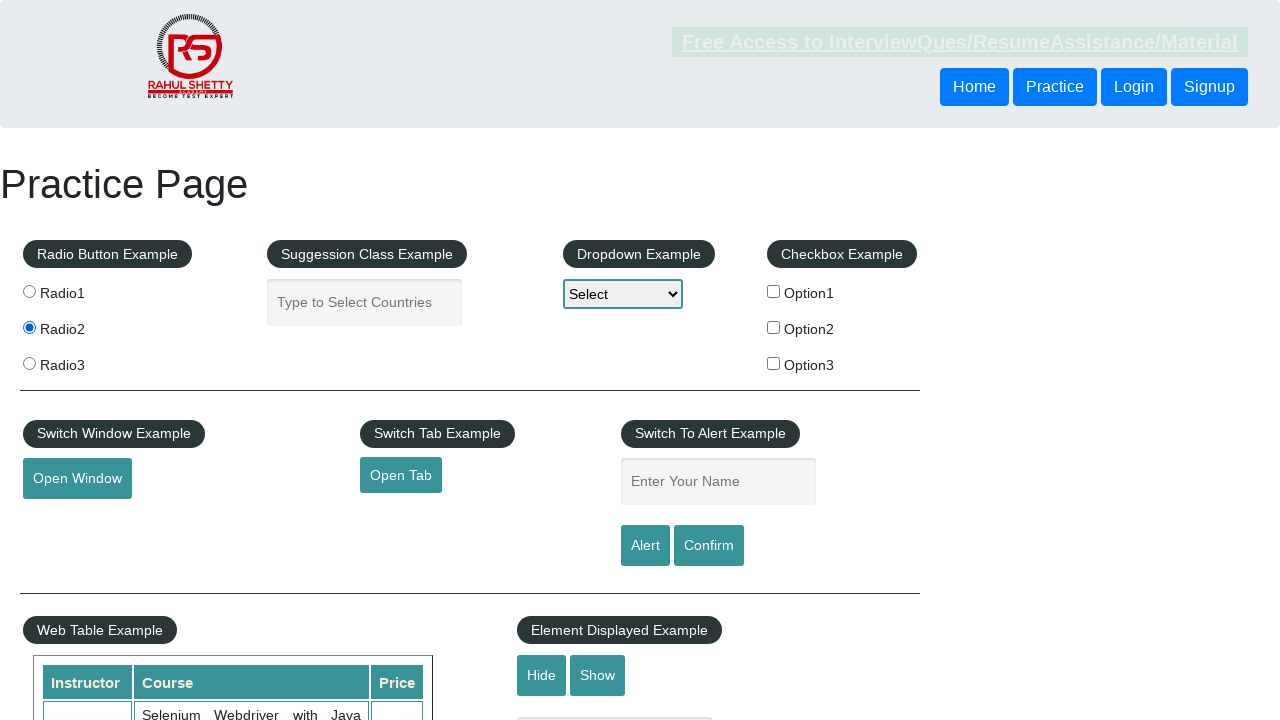

Located radio button 2 element
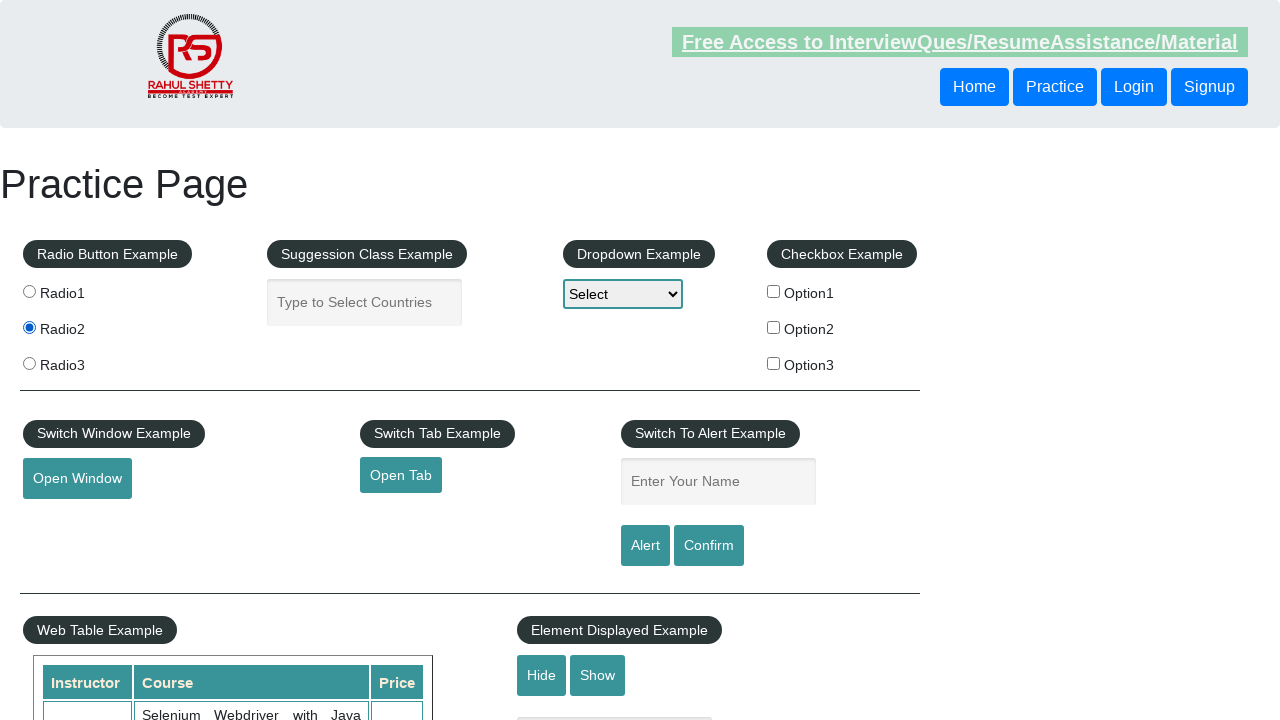

Verified that radio button 2 is checked/selected
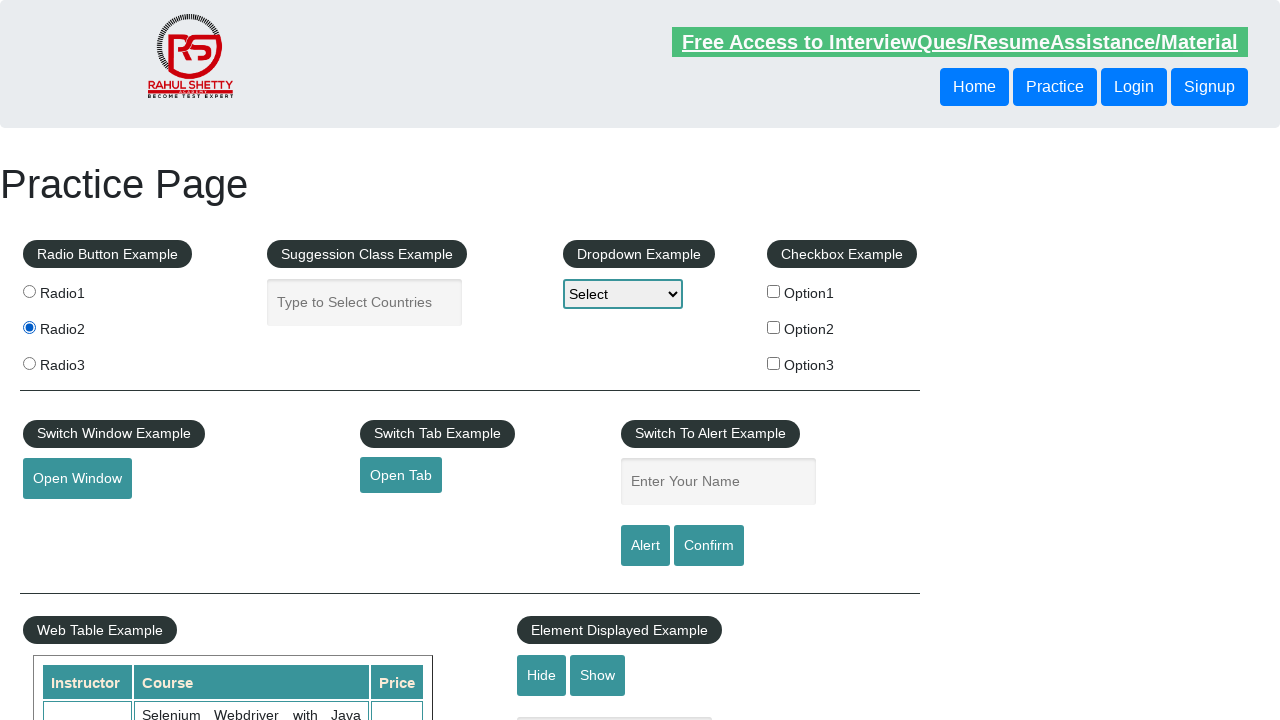

Verified that radio button 2 is enabled
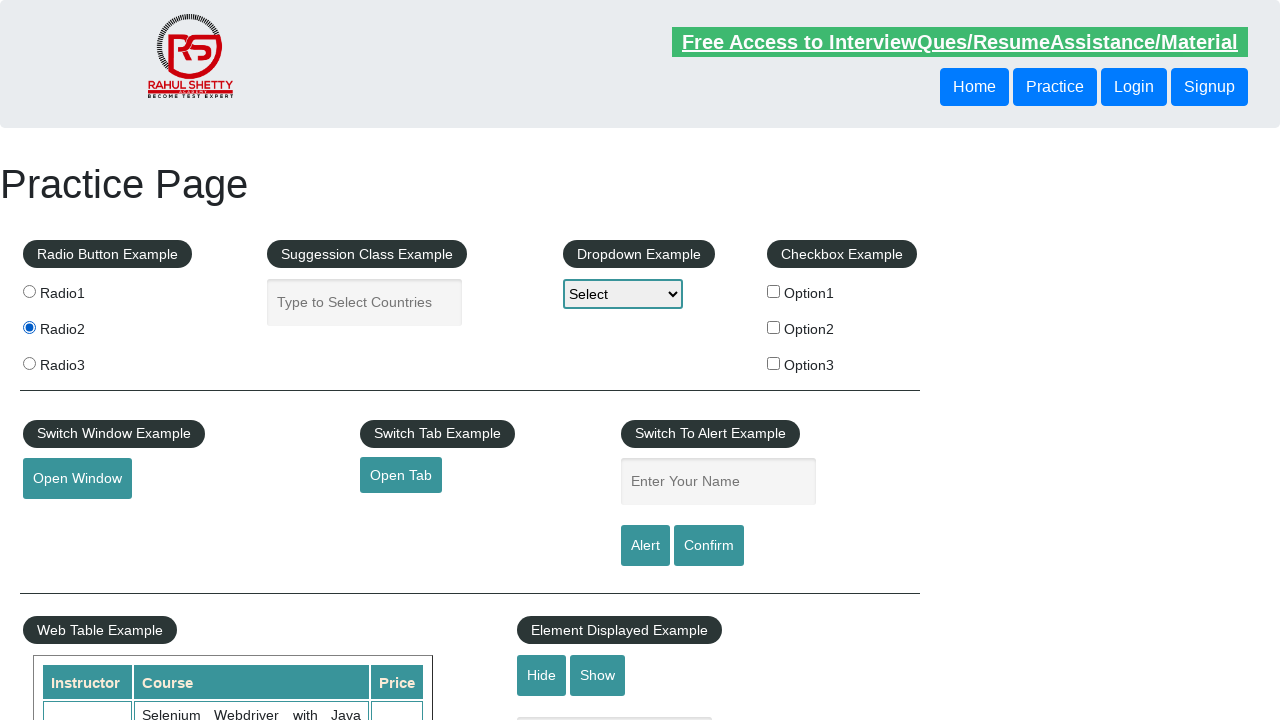

Located radio button 3 element
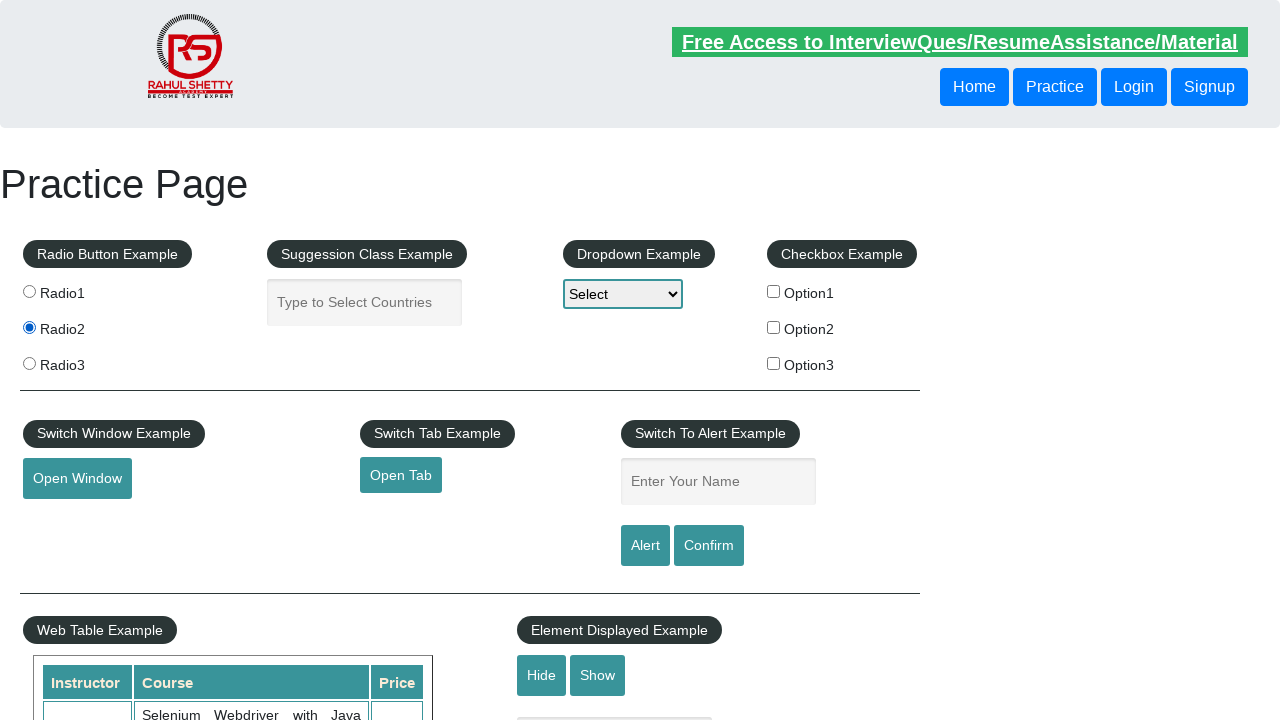

Verified that radio button 3 is enabled
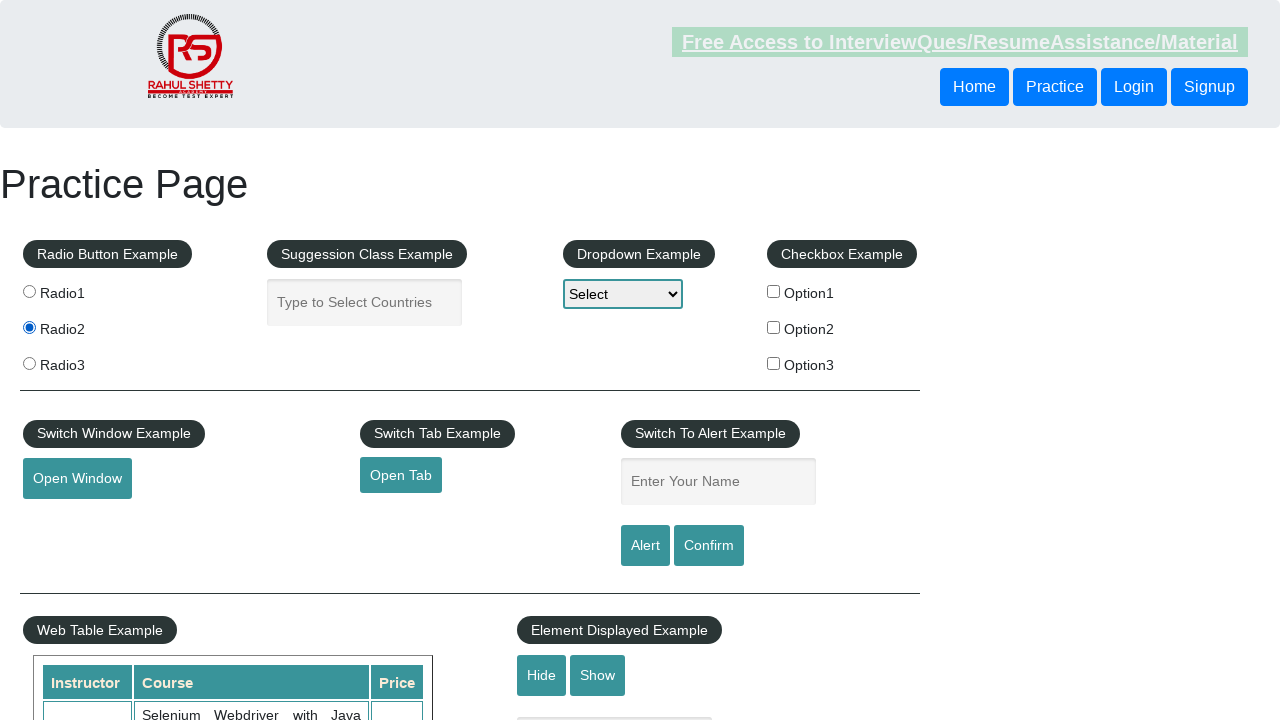

Located radio button 1 element
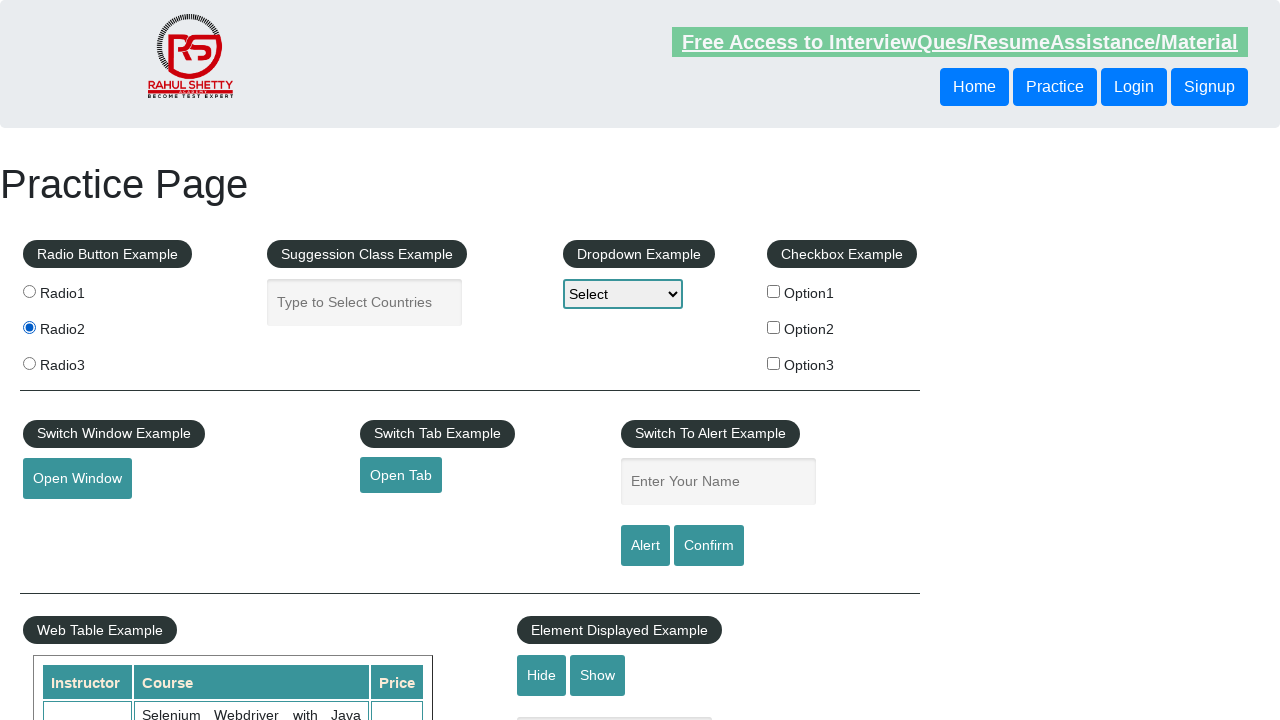

Verified that radio button 1 is visible
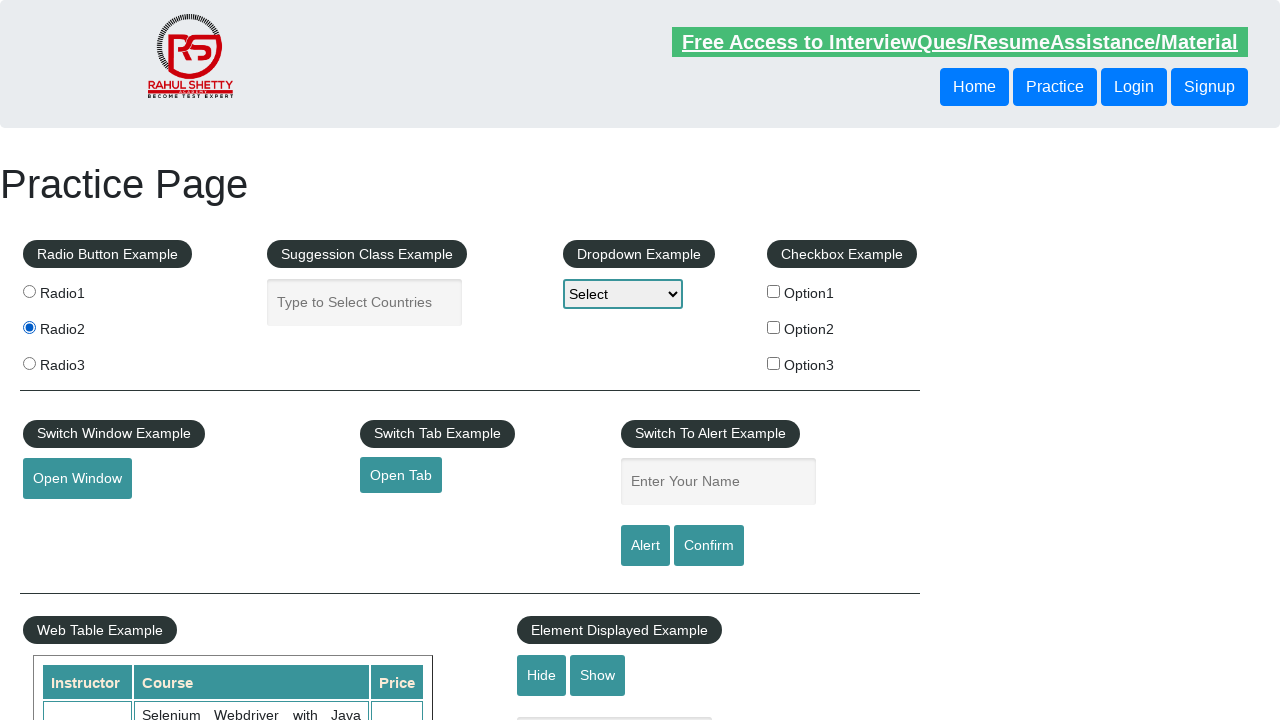

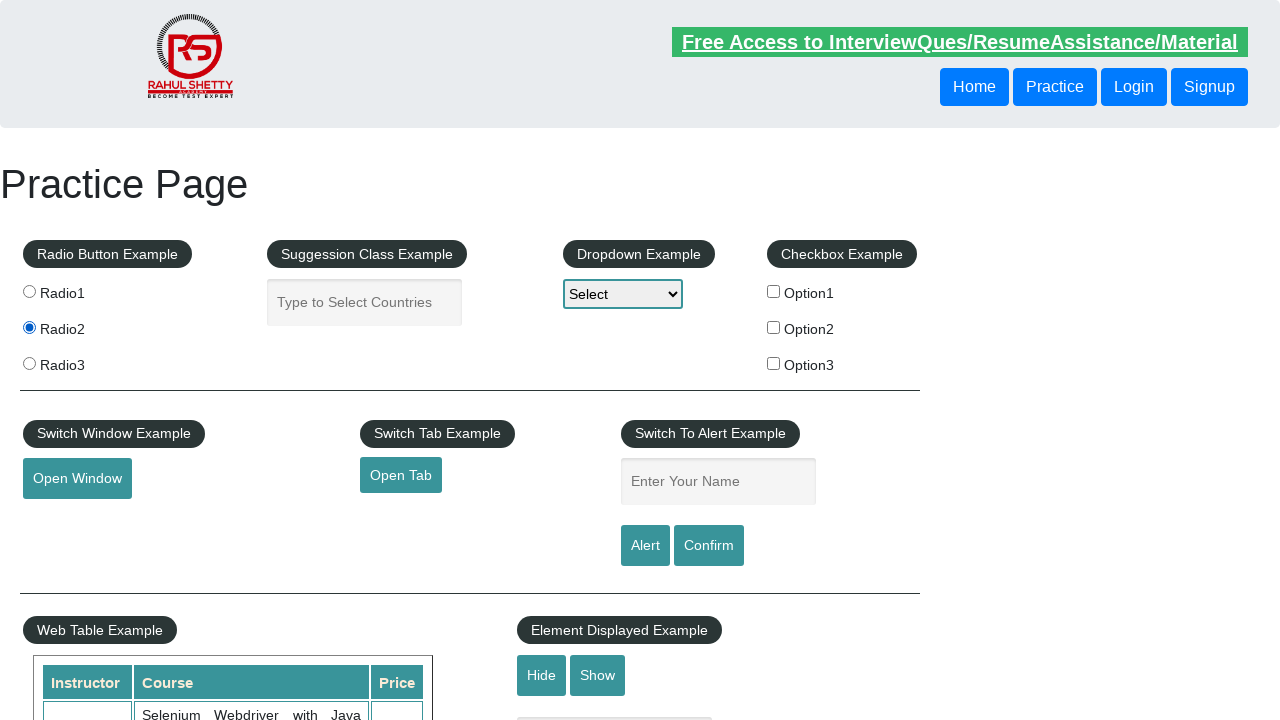